Tests multiple windows functionality by clicking on the Multiple Windows link, validating page content and title, then clicking a link that opens a new window

Starting URL: https://loopcamp.vercel.app/

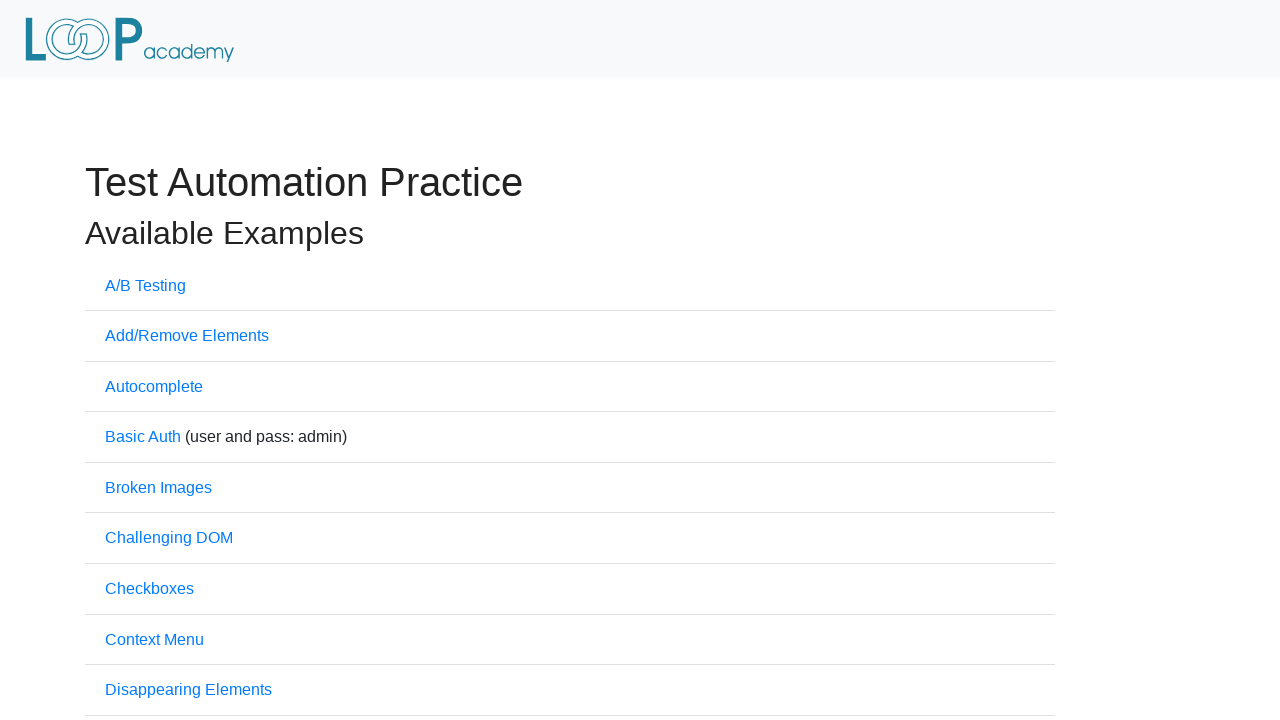

Clicked 'Multiple Windows' link at (168, 360) on xpath=//a[.='Multiple Windows']
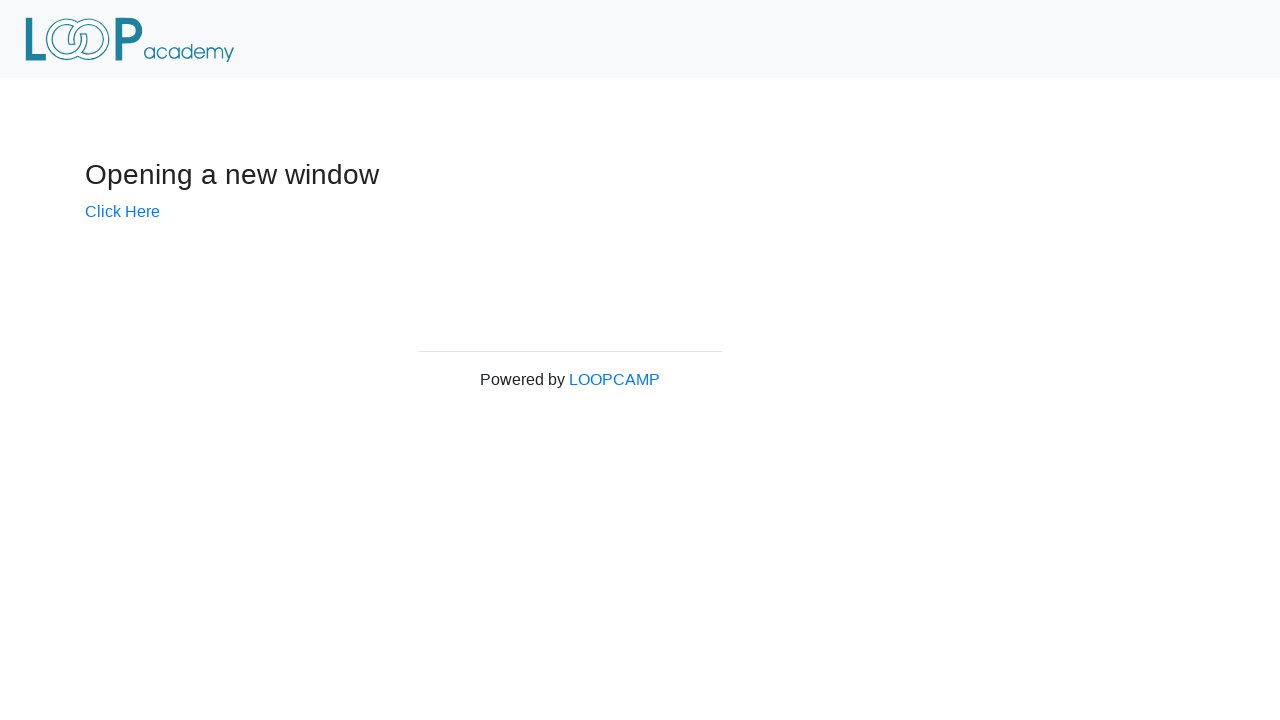

Waited for 'Powered by LOOPCAMP' element to load
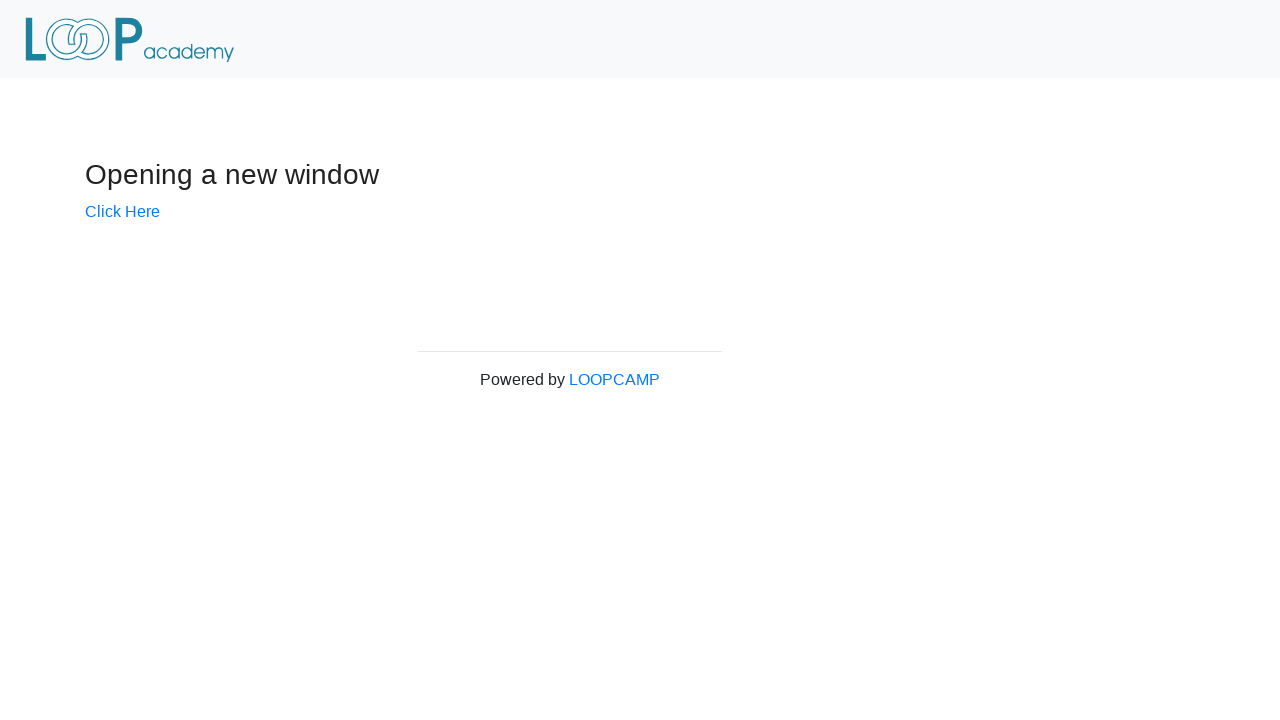

Validated 'Powered by LOOPCAMP' text is displayed
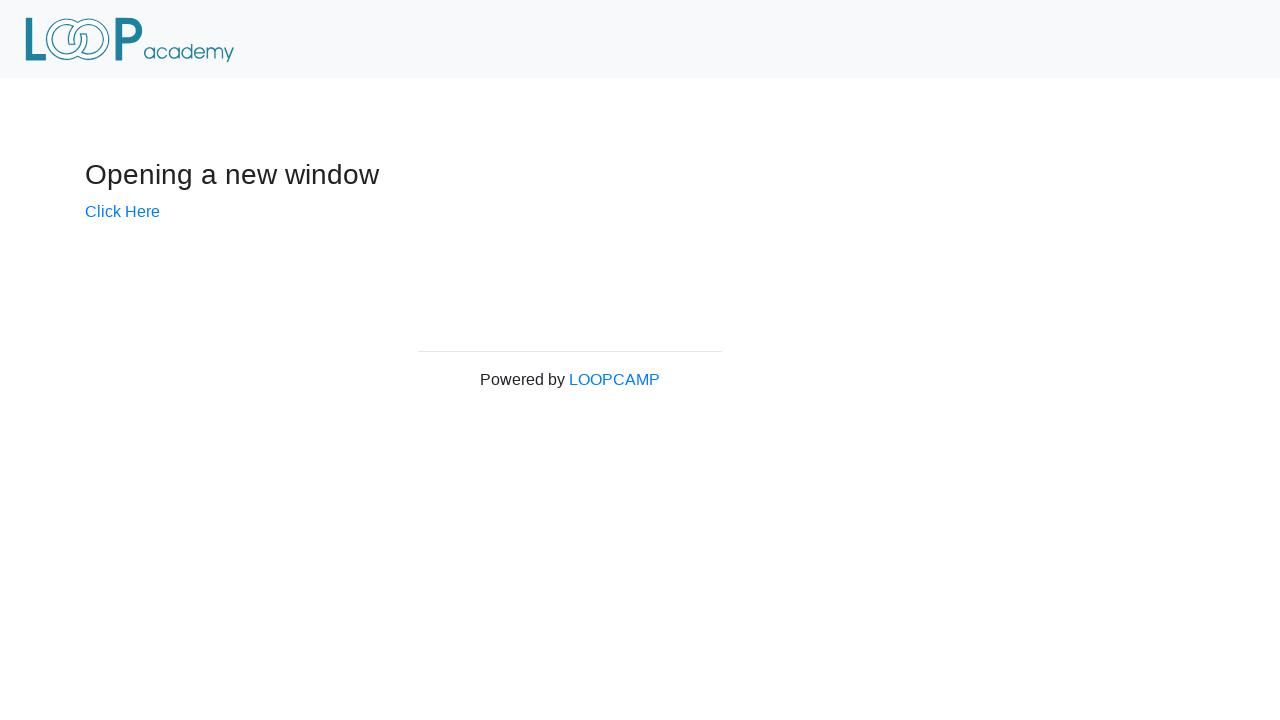

Validated page title is 'Windows'
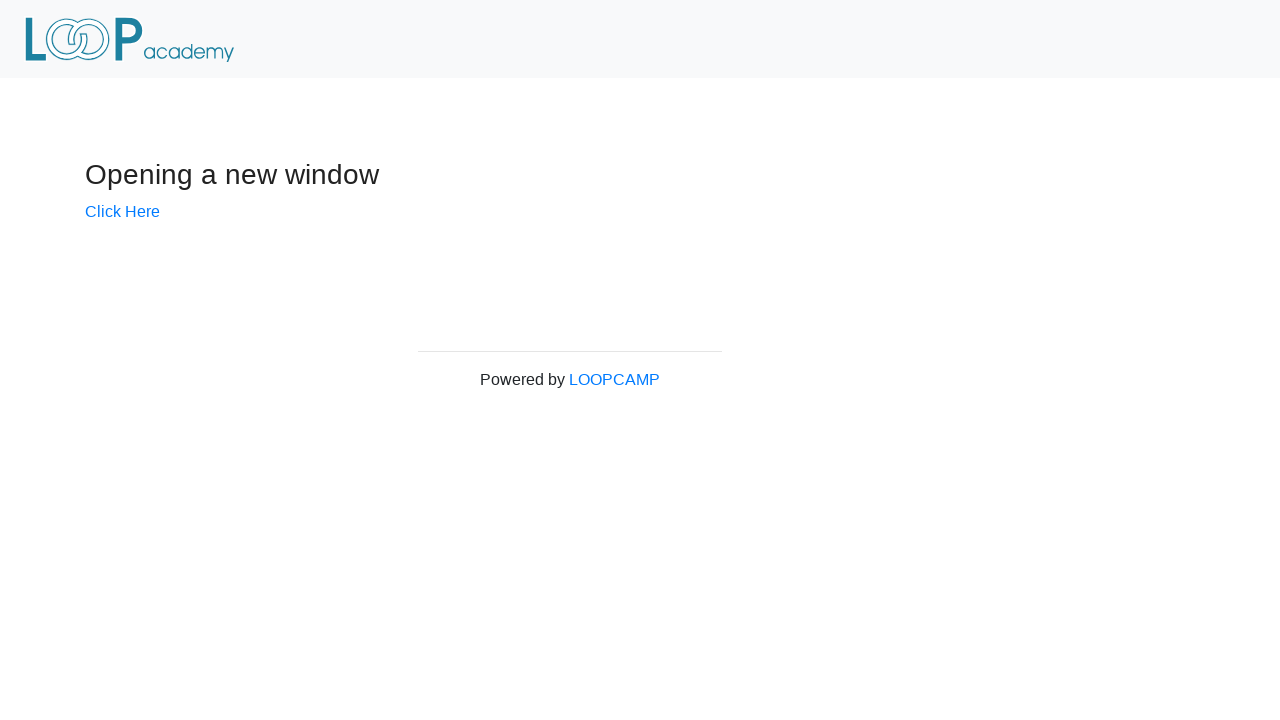

Clicked 'Click Here' link to open new window at (122, 211) on xpath=//a[.='Click Here']
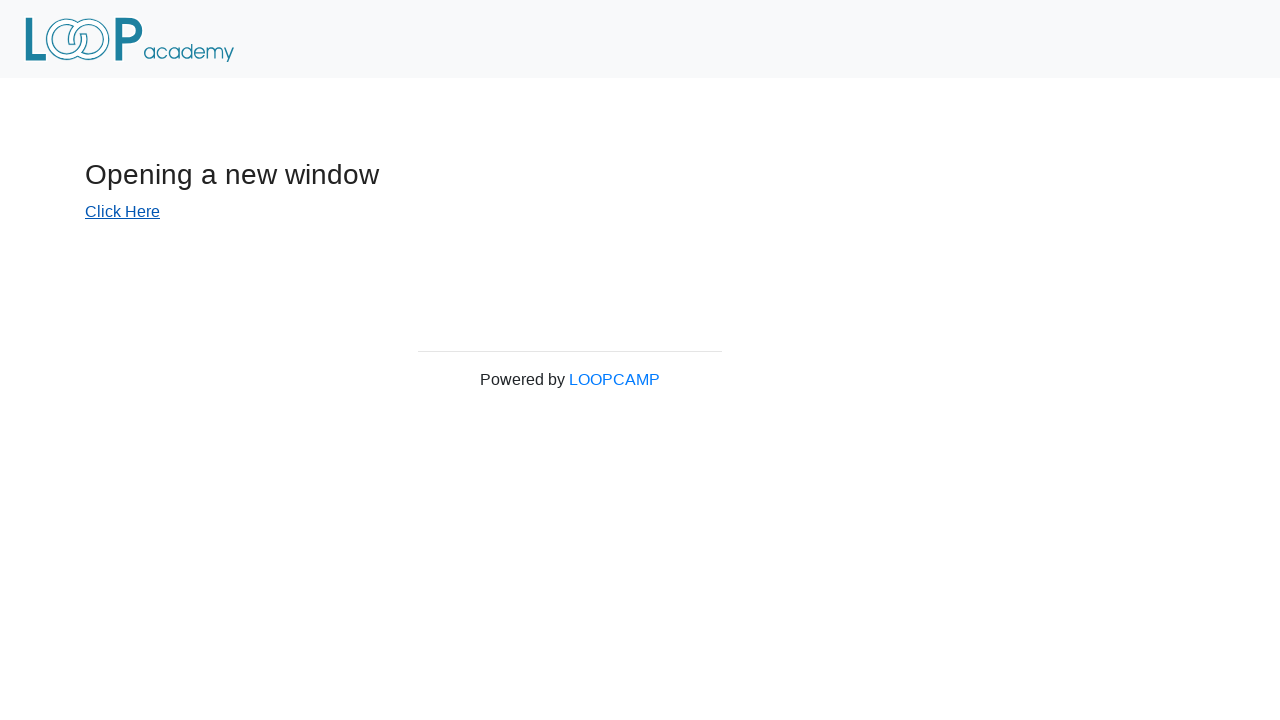

New window opened and loaded
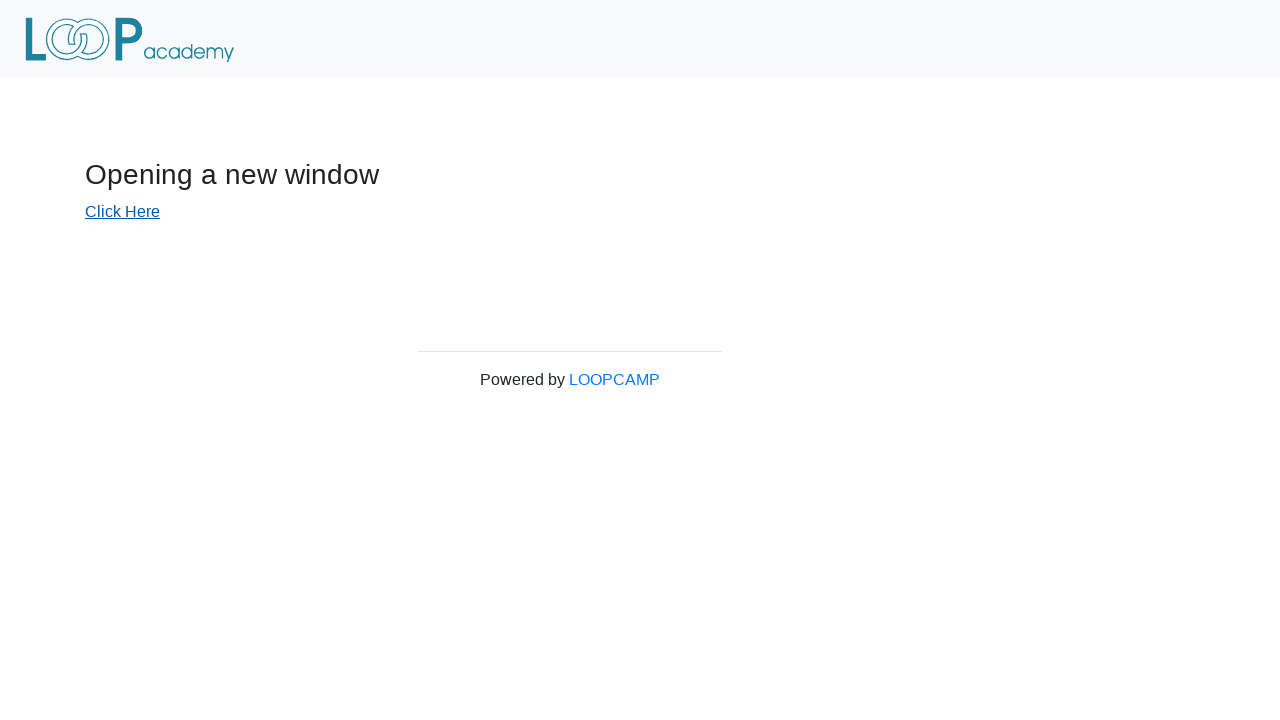

Validated new window title contains 'New Window'
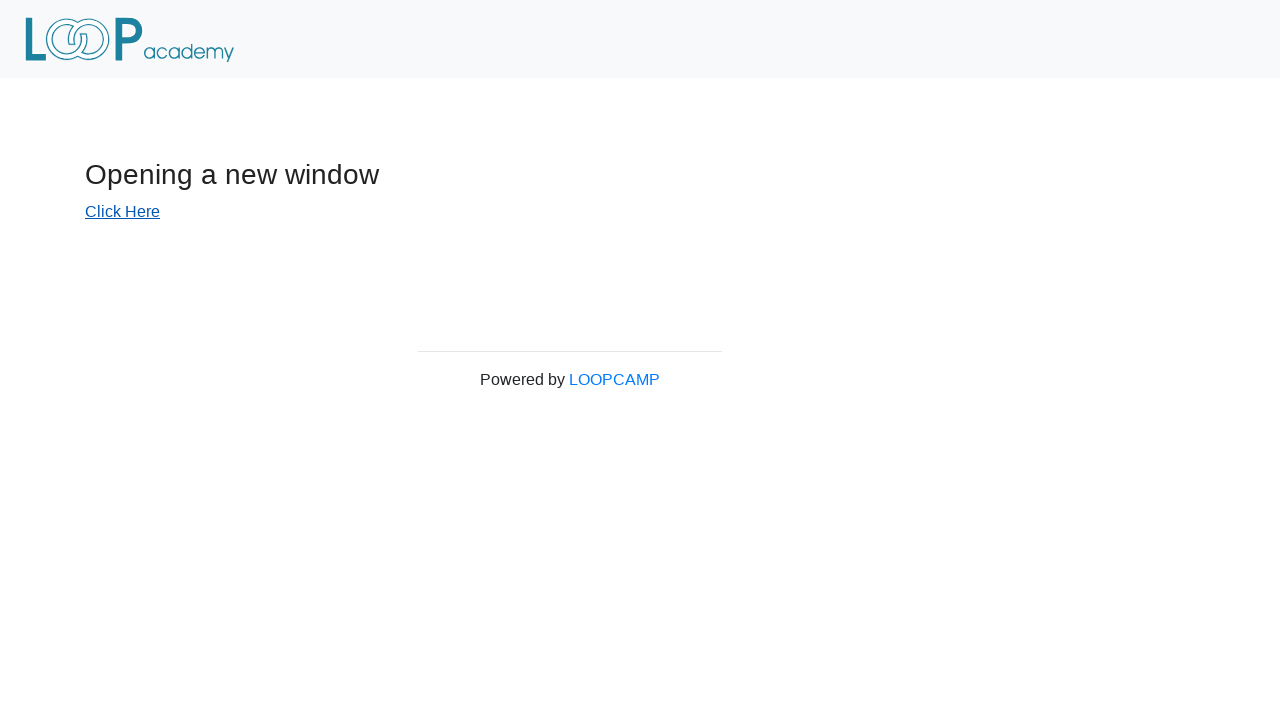

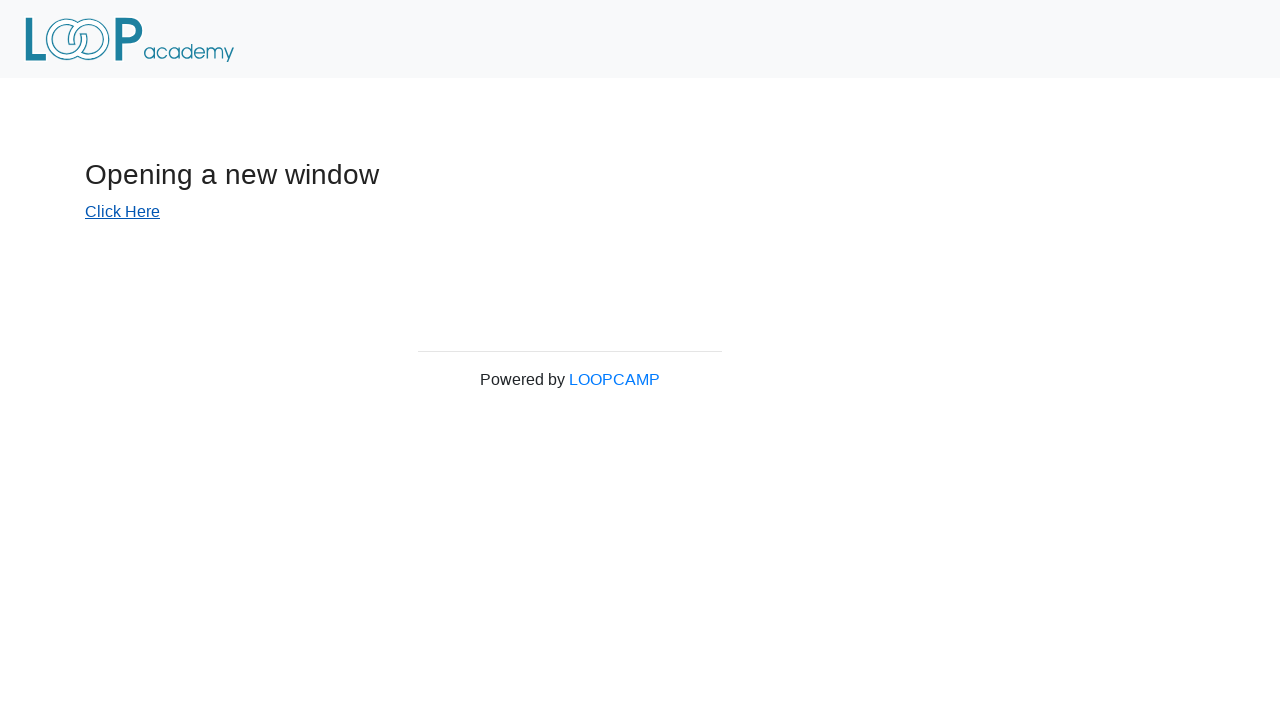